Tests checkbox functionality by checking it and verifying it becomes selected

Starting URL: https://www.selenium.dev/selenium/web/web-form.html

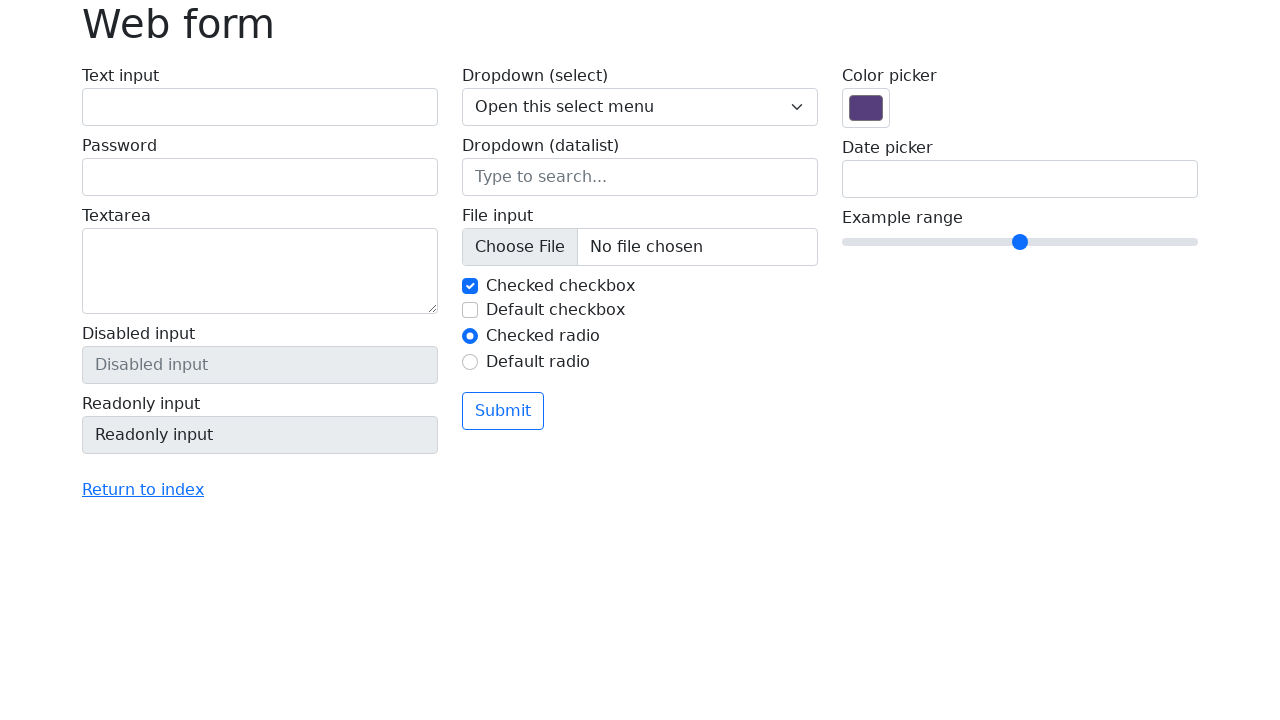

Checked the checkbox with id 'my-check-2' at (470, 310) on input#my-check-2
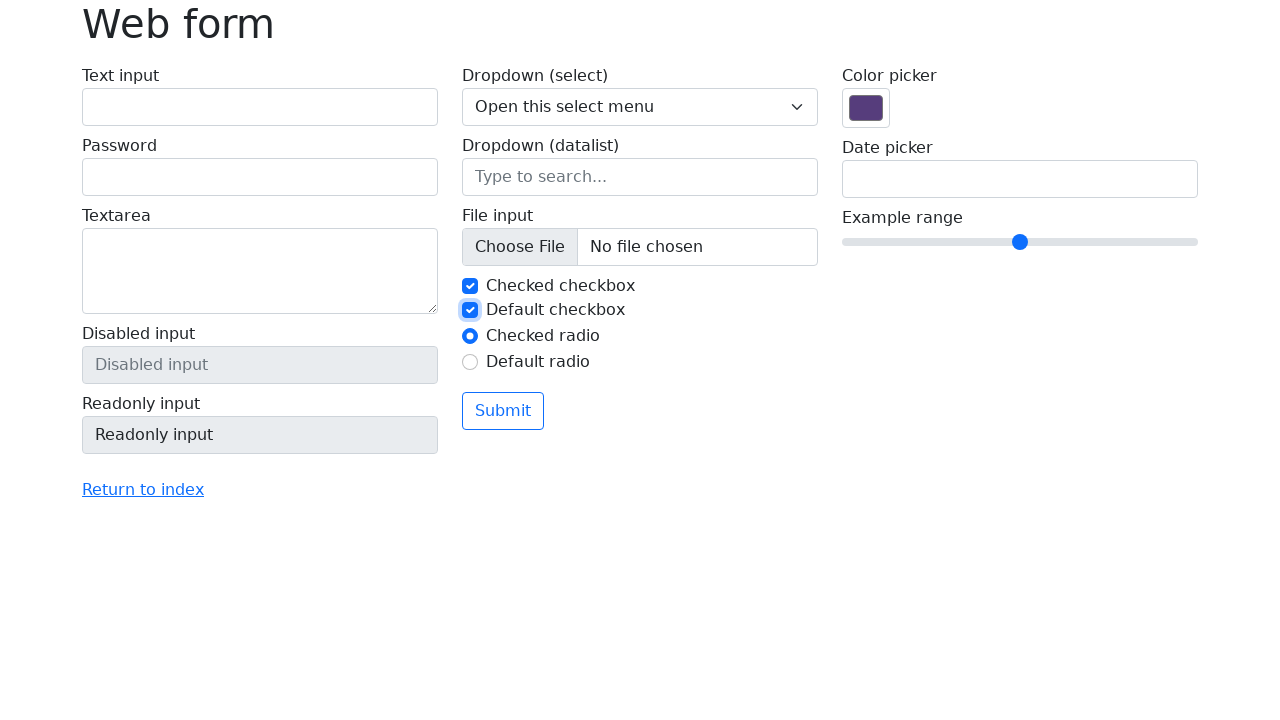

Verified that checkbox 'my-check-2' is checked
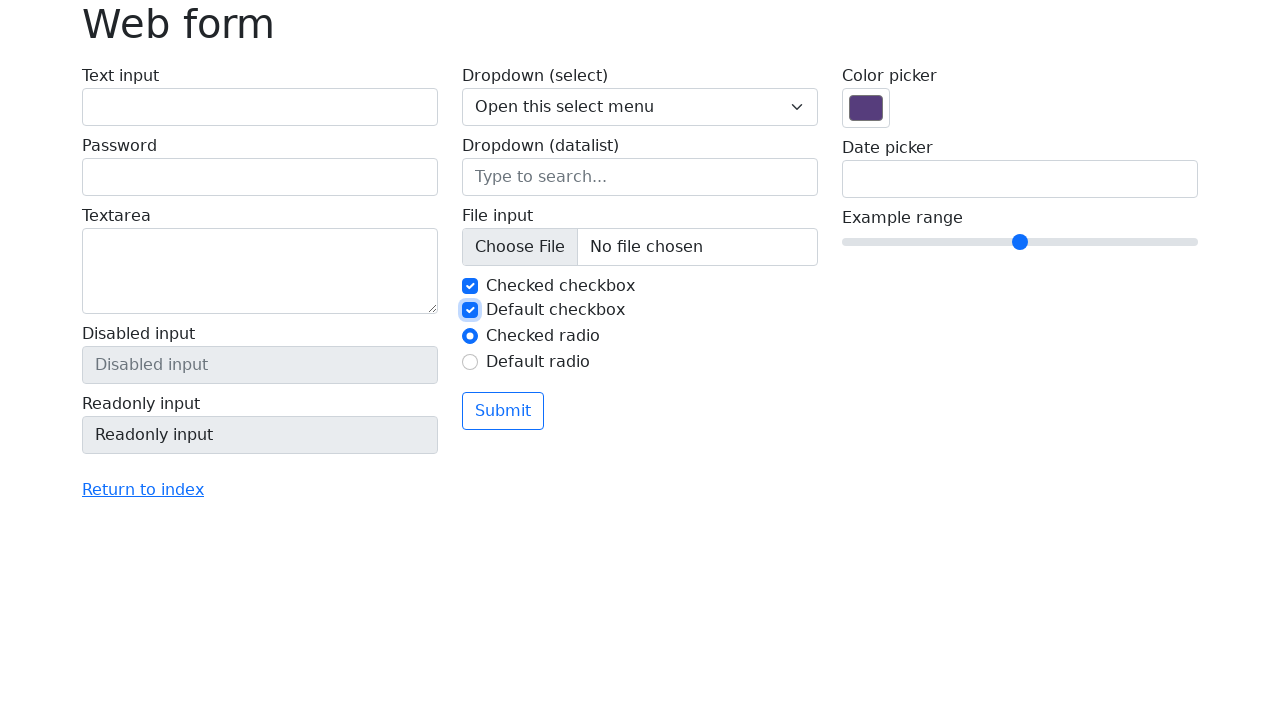

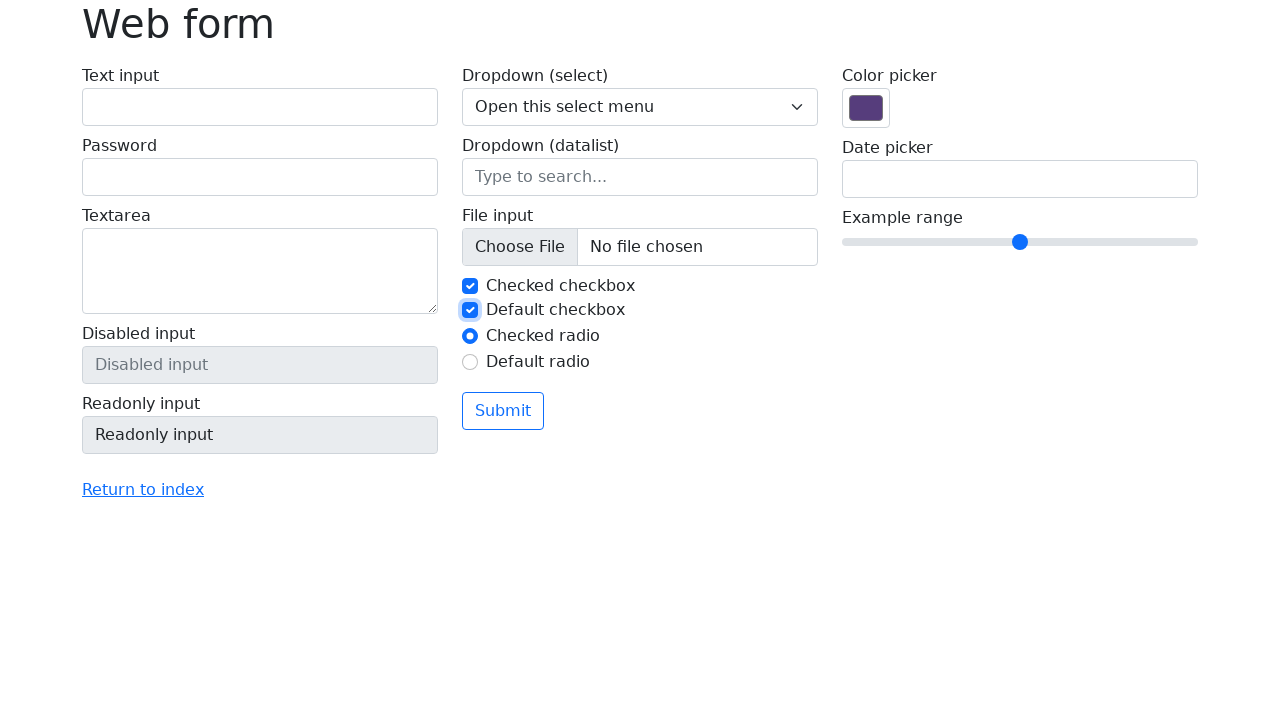